Tests dynamic controls functionality by checking if a textbox is enabled, clicking a toggle button, and verifying the textbox state changes.

Starting URL: https://training-support.net/webelements/dynamic-controls

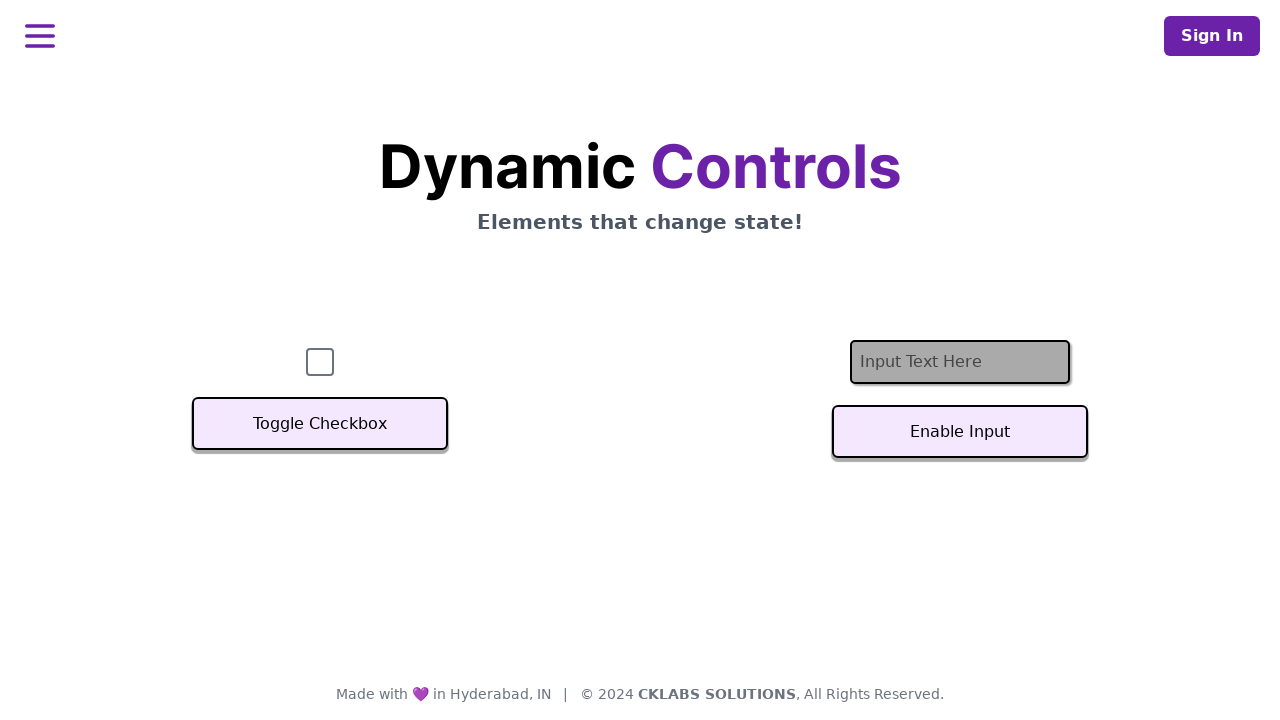

Located and verified textbox is present in initial state
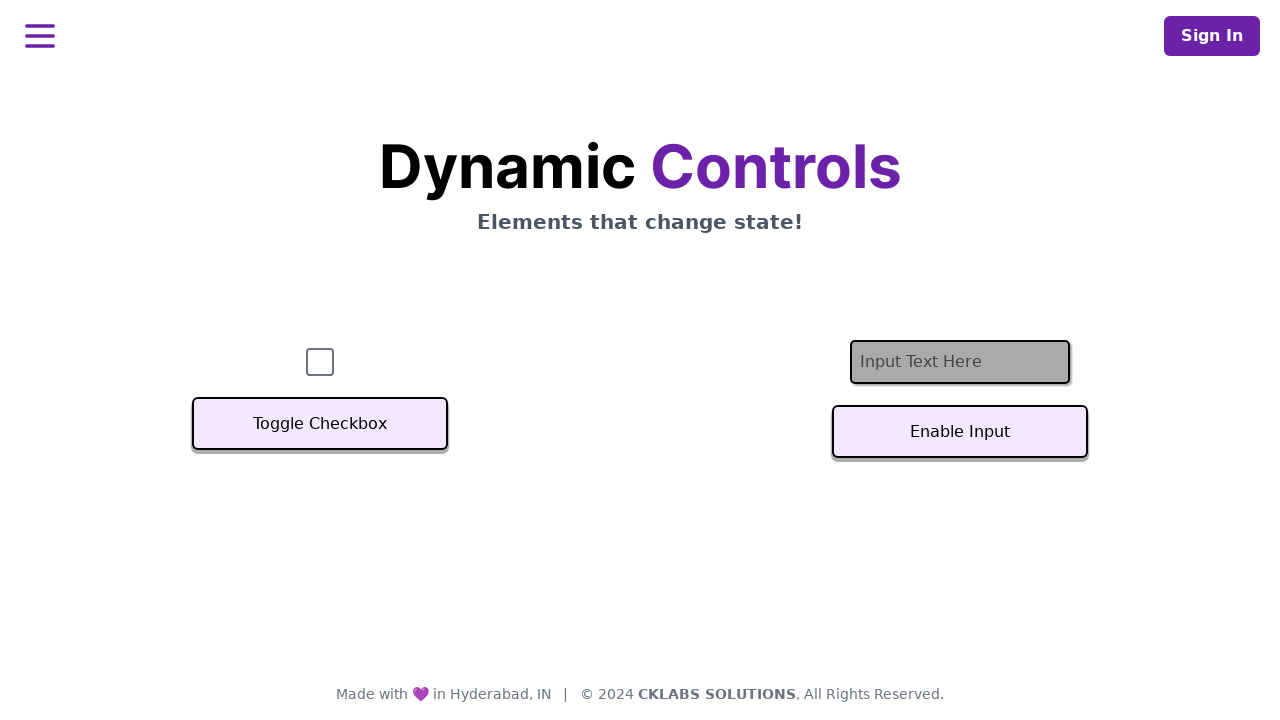

Clicked toggle button to change textbox state at (960, 432) on #textInputButton
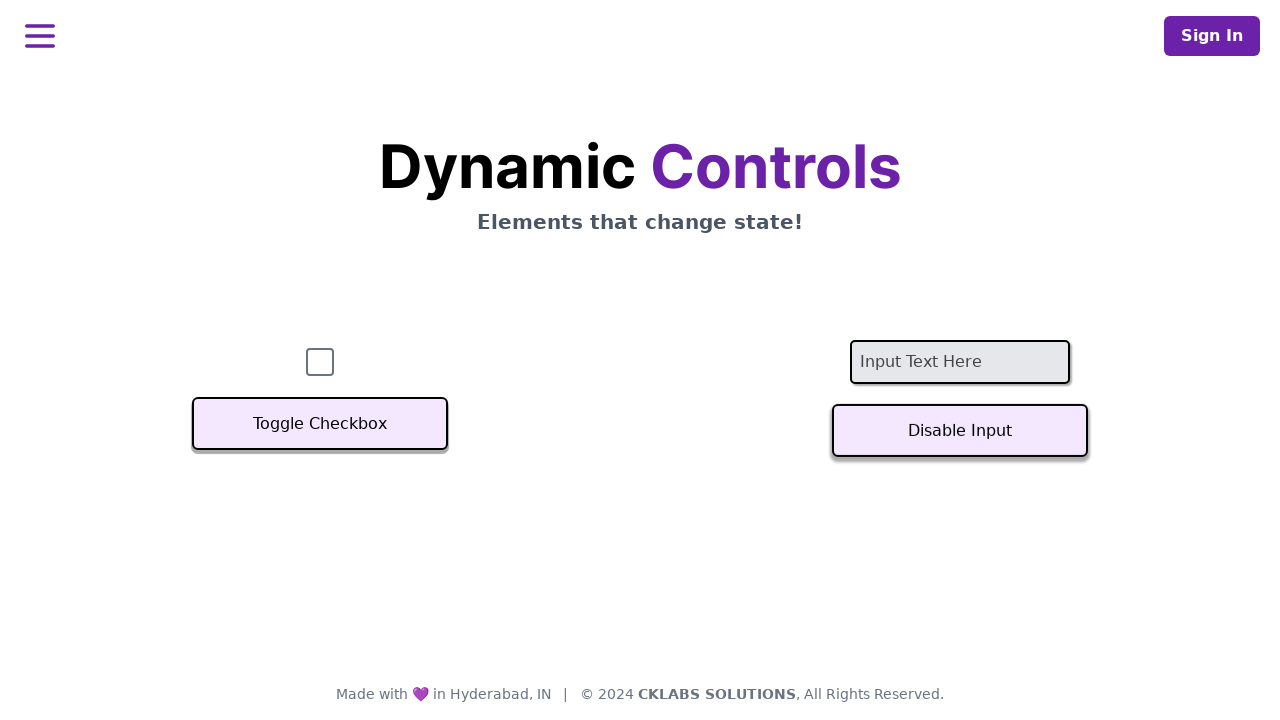

Waited for state change to take effect
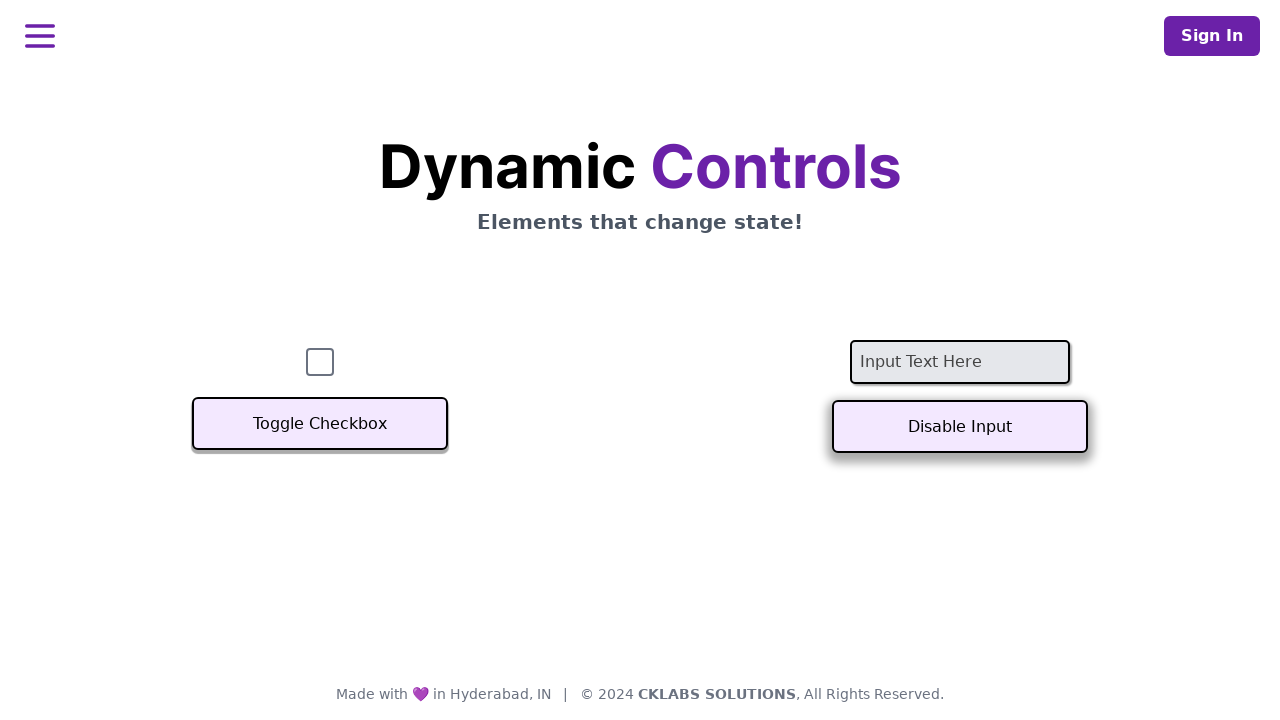

Verified textbox is still present after state change
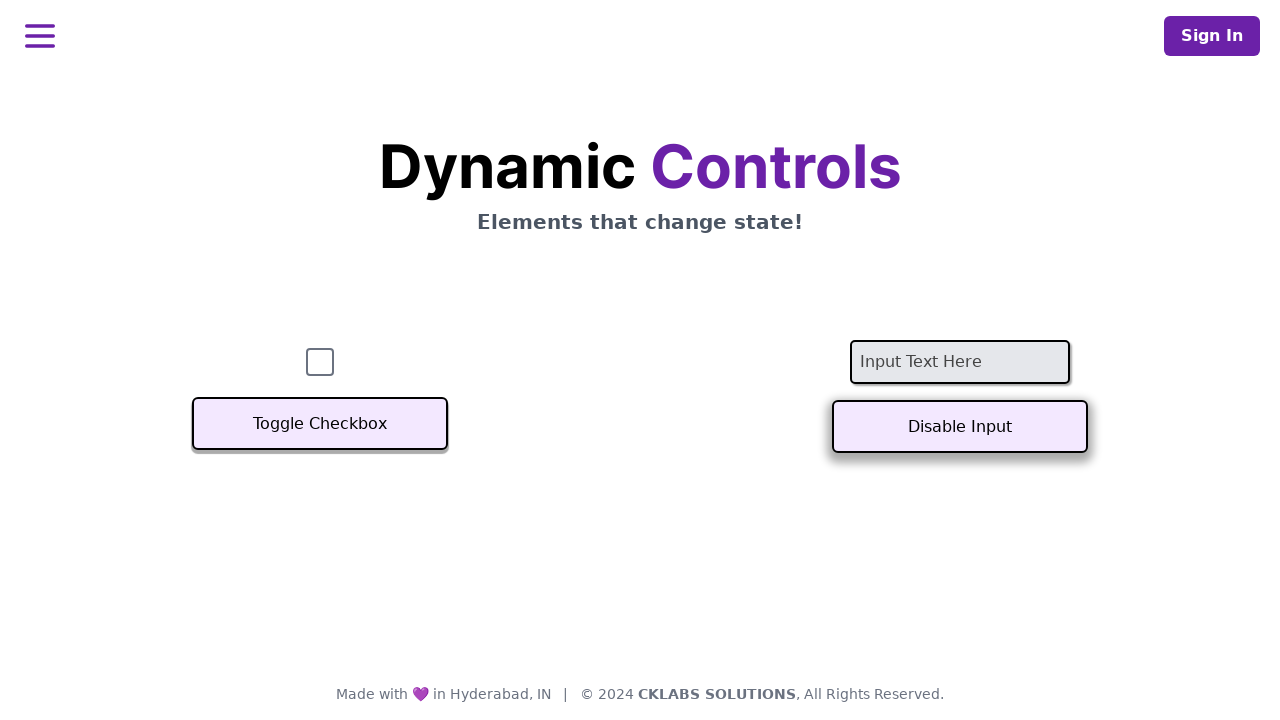

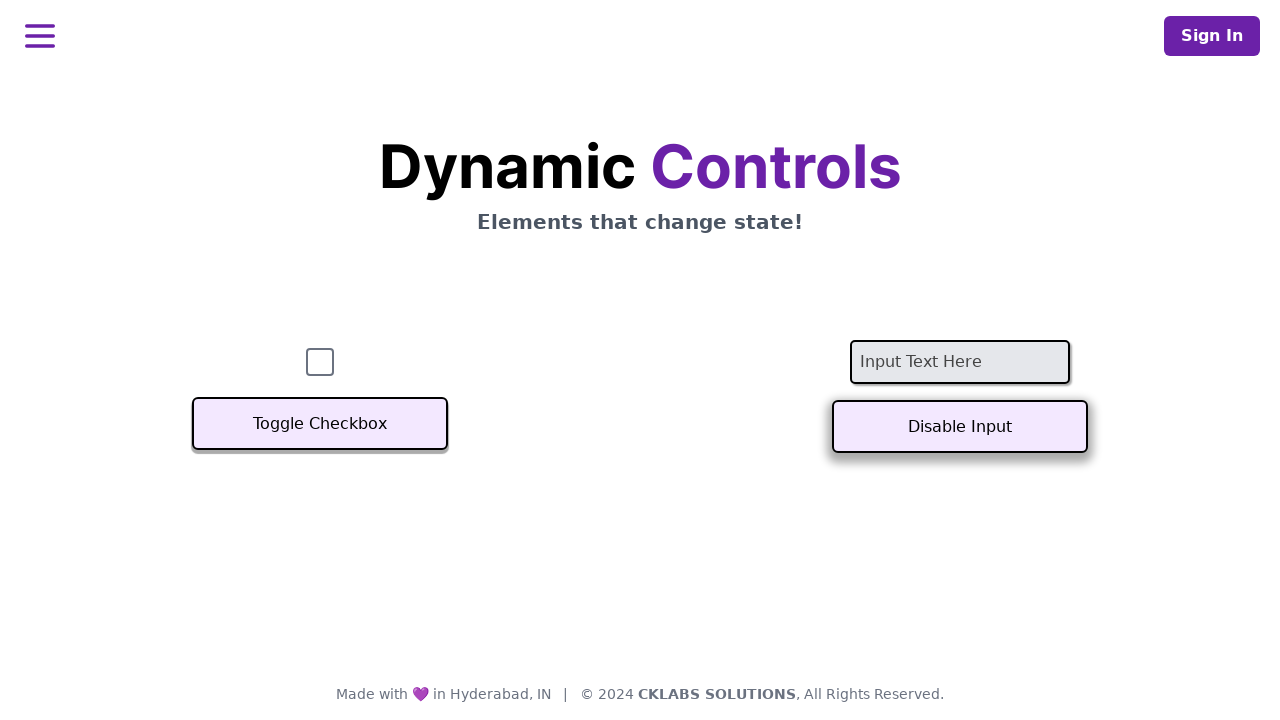